Tests table filtering functionality by entering a search term and verifying filtered results match the expected country.

Starting URL: https://selectorshub.com/xpath-practice-page/

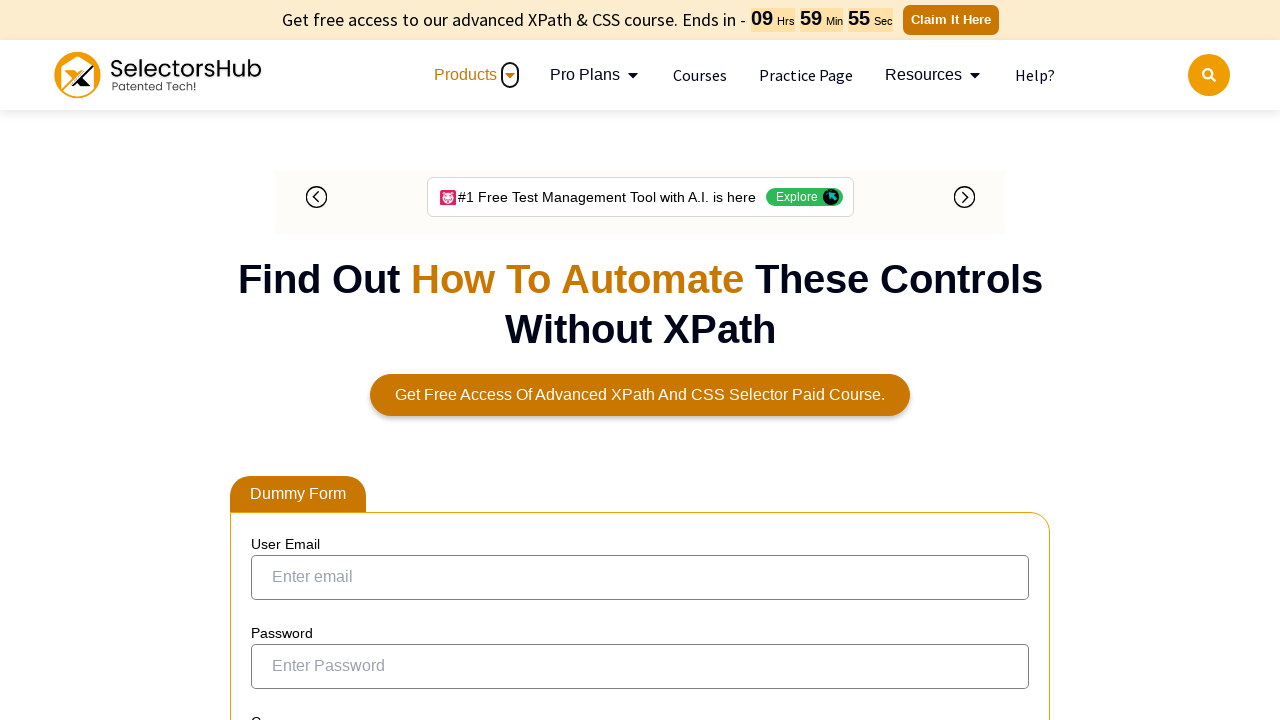

Filled table filter input with 'United States' on input[aria-controls='tablepress-1']
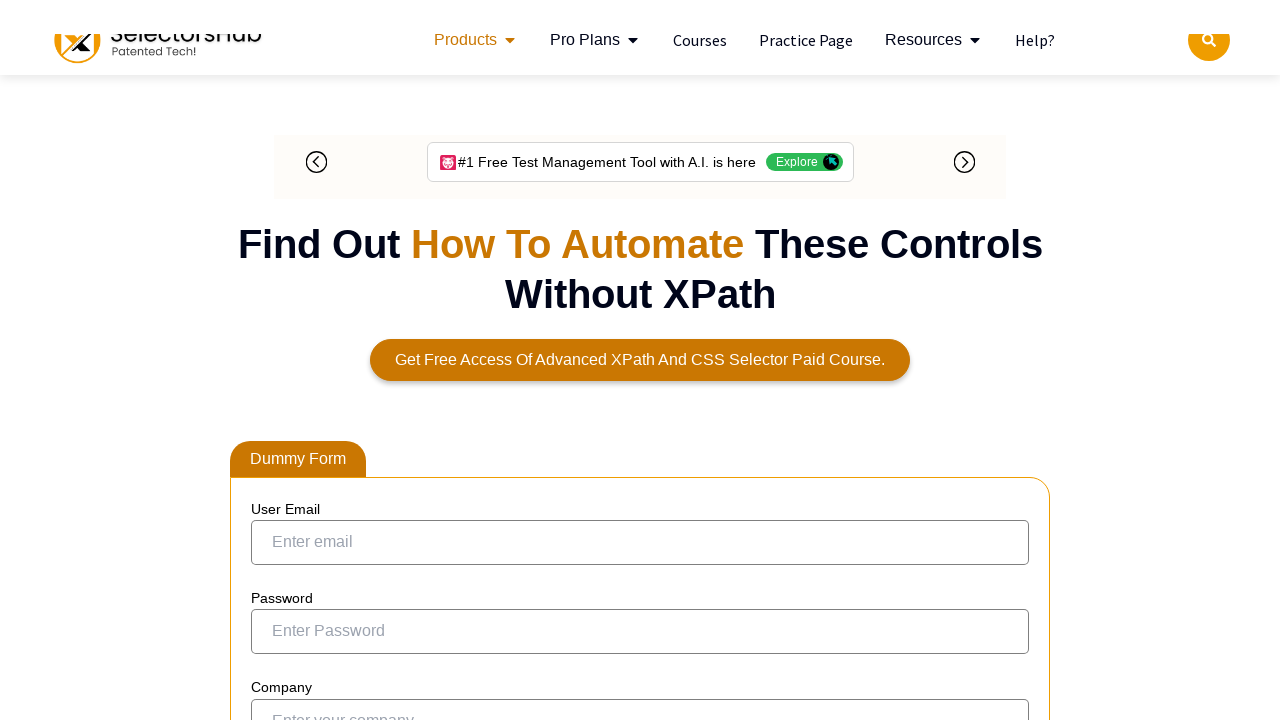

Filtered table results loaded, column-5 cells appeared
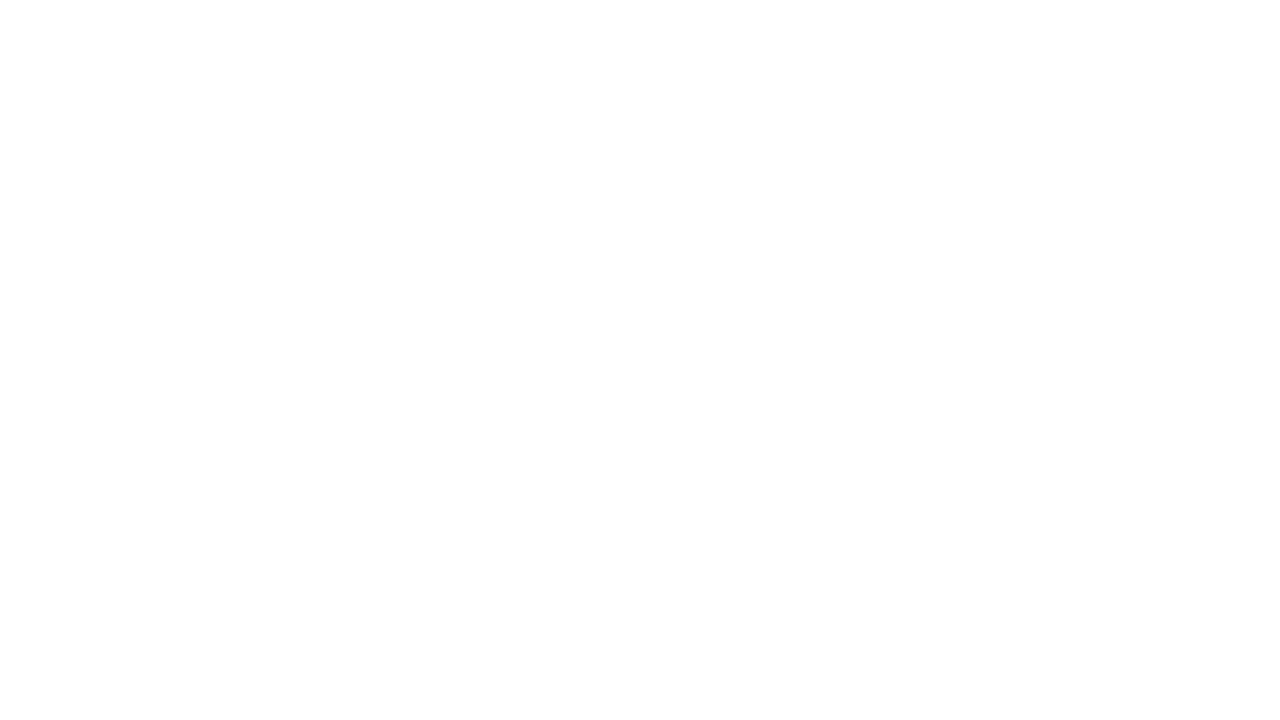

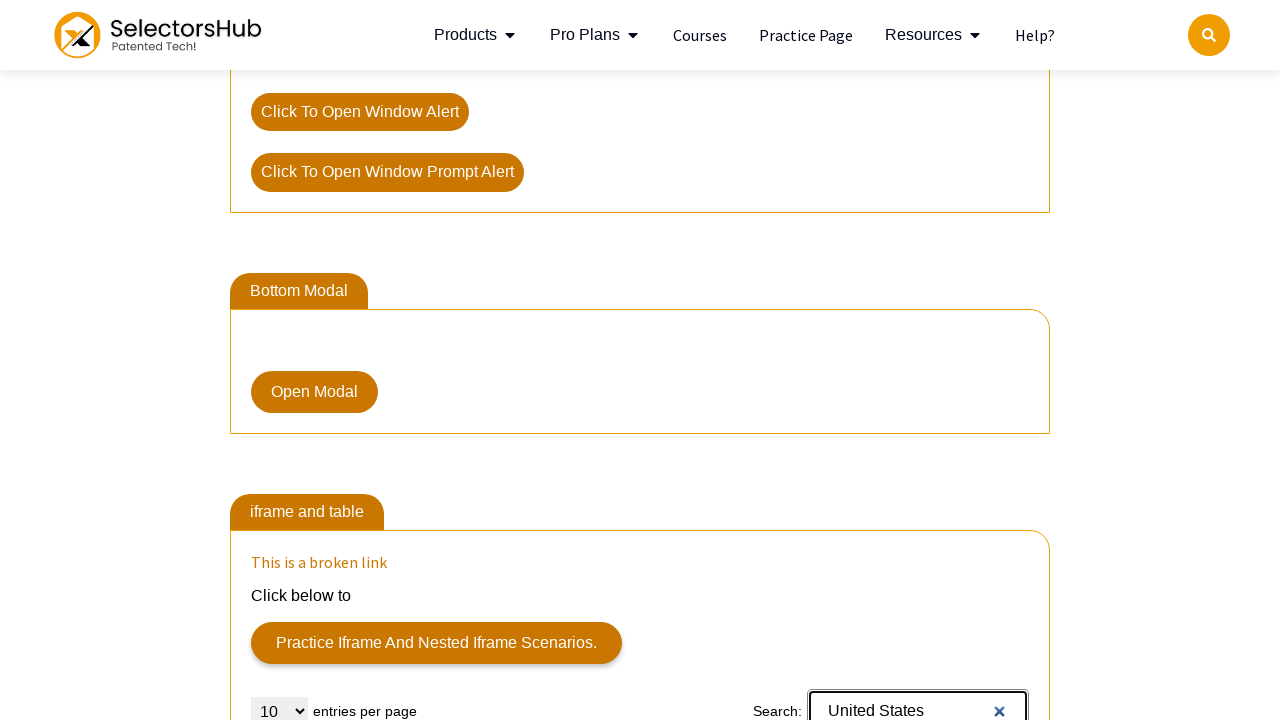